Tests that clicking the 'Adicionar Novo Agendamento' button opens a modal with a 'Cancelar' button present.

Starting URL: https://test-a-pet.vercel.app/

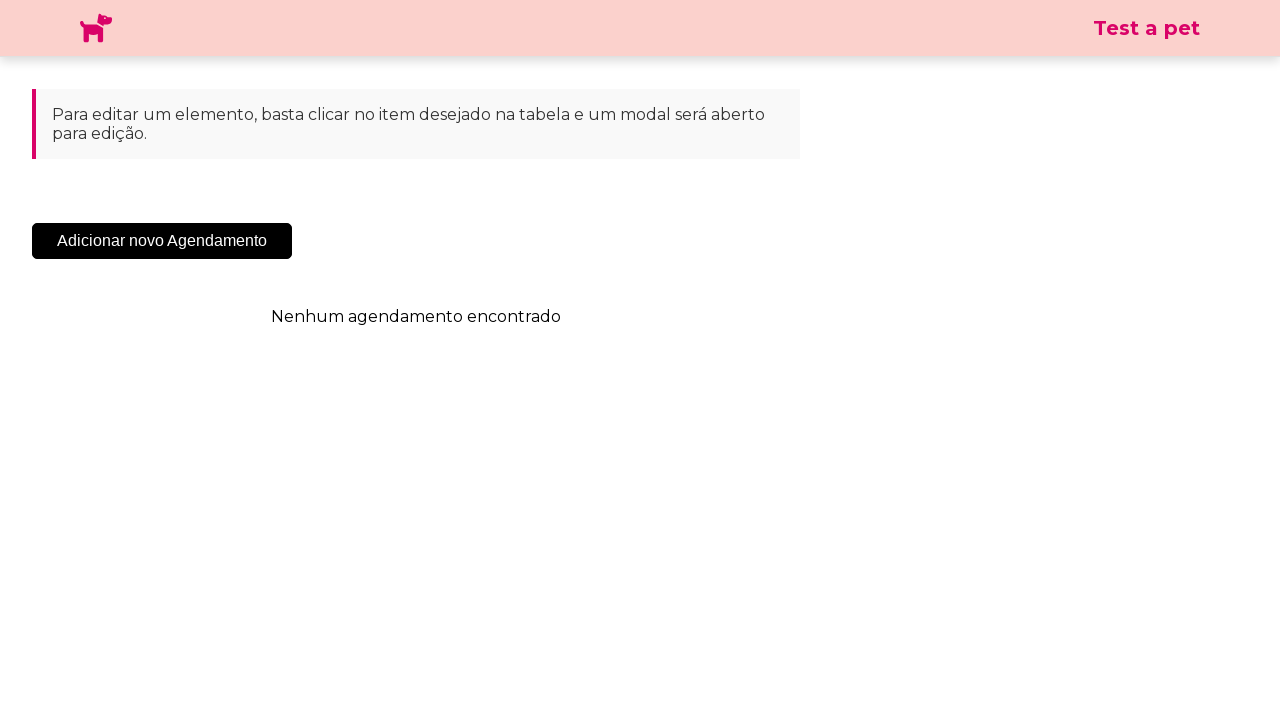

Clicked 'Adicionar Novo Agendamento' button at (162, 241) on .sc-cHqXqK.kZzwzX
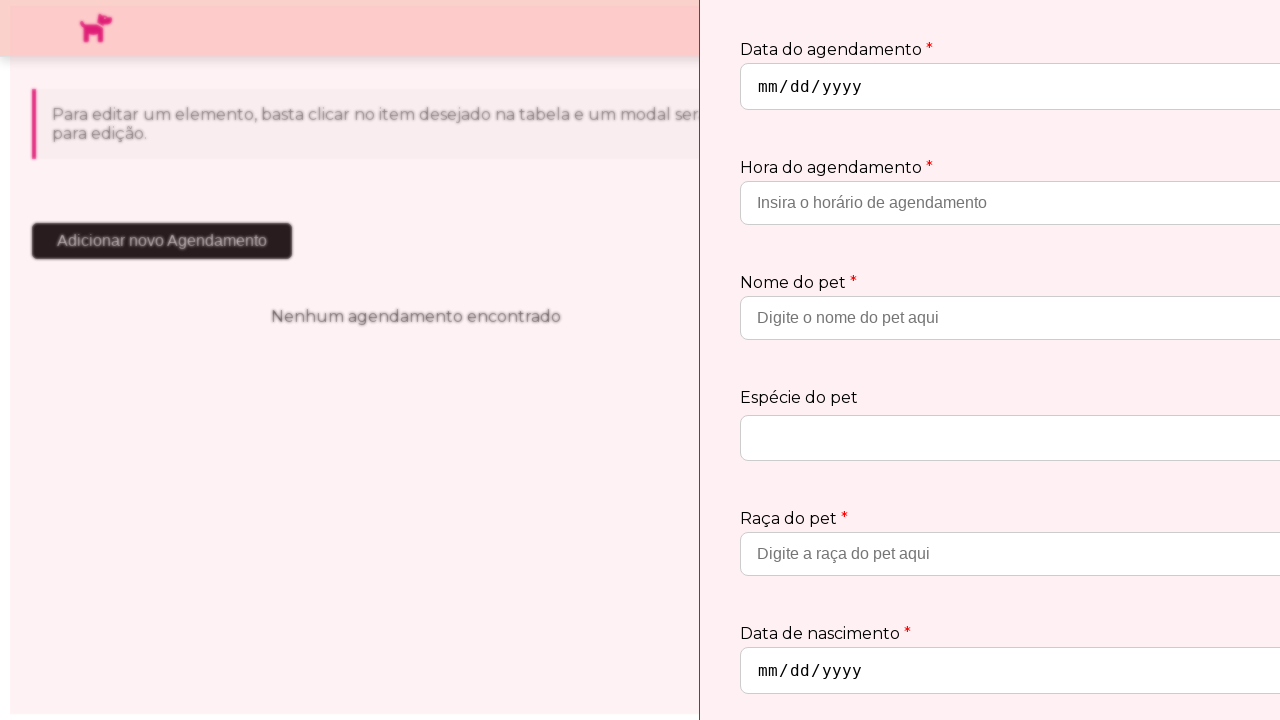

Modal opened and 'Cancelar' button is visible
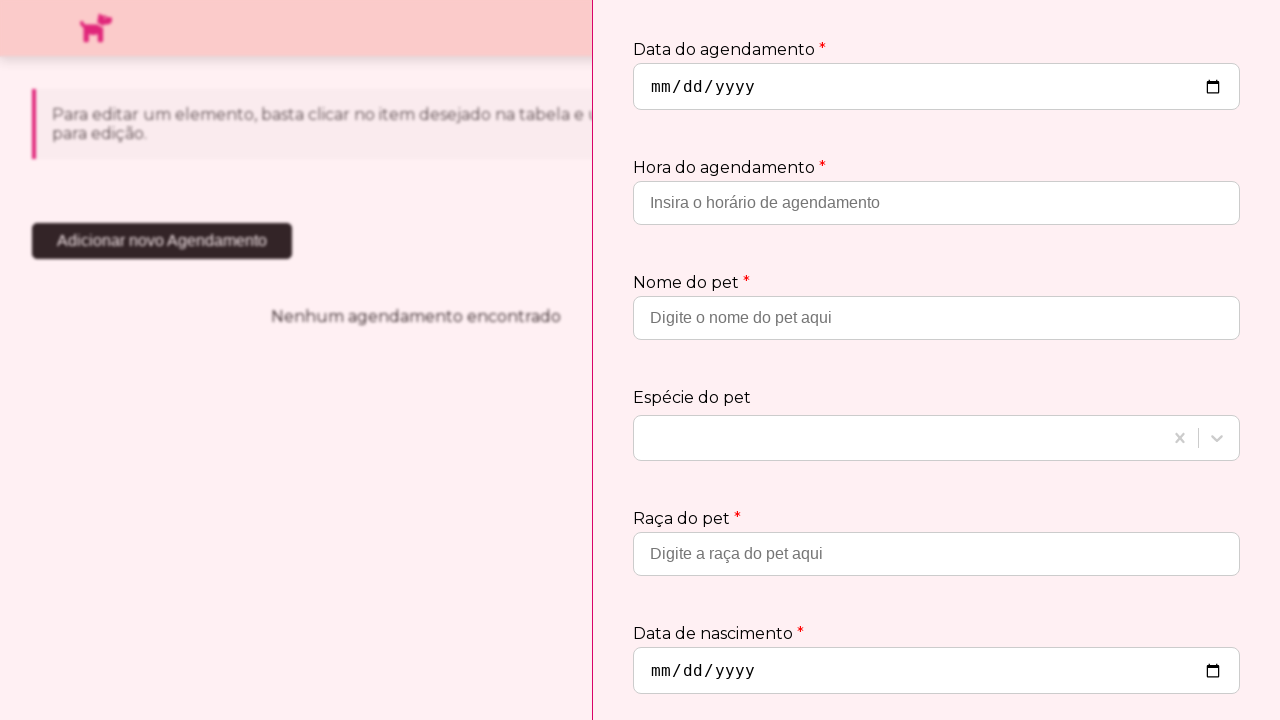

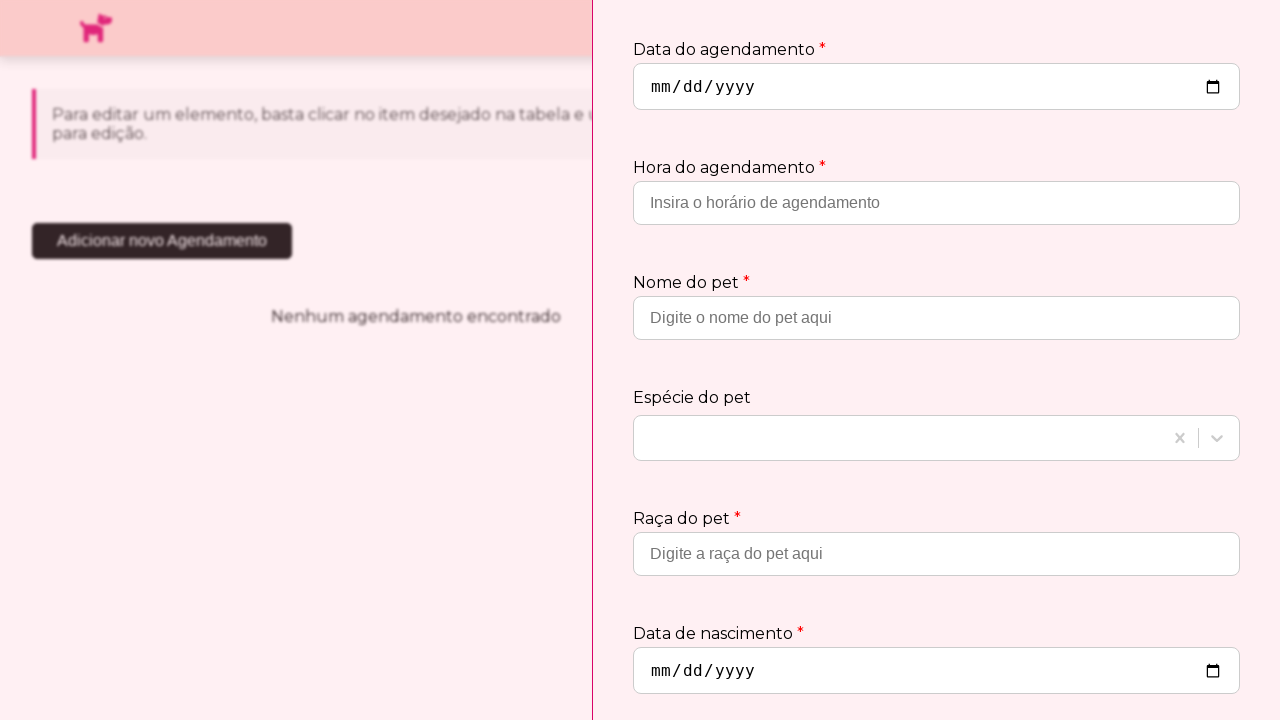